Navigates to the World Bank's Doing Business archive page for India and waits for the ranking table to load

Starting URL: https://archive.doingbusiness.org/en/data/exploreeconomies/india

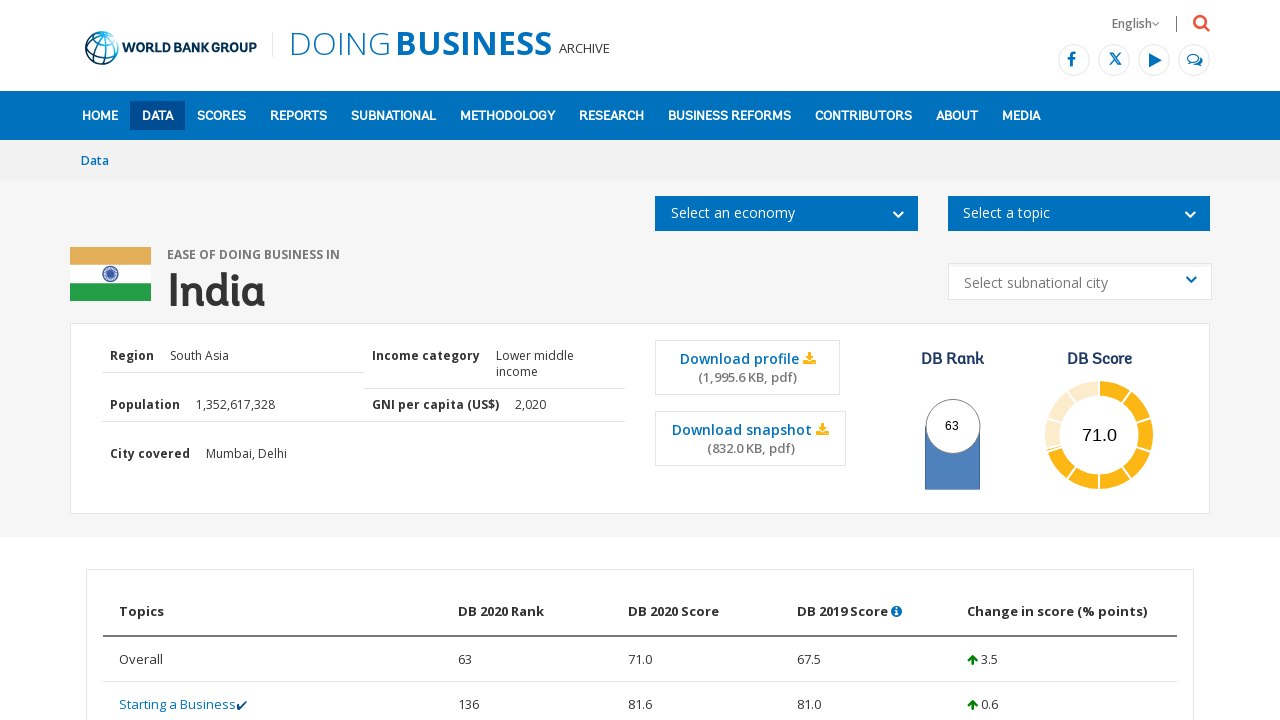

Navigated to World Bank Doing Business archive page for India
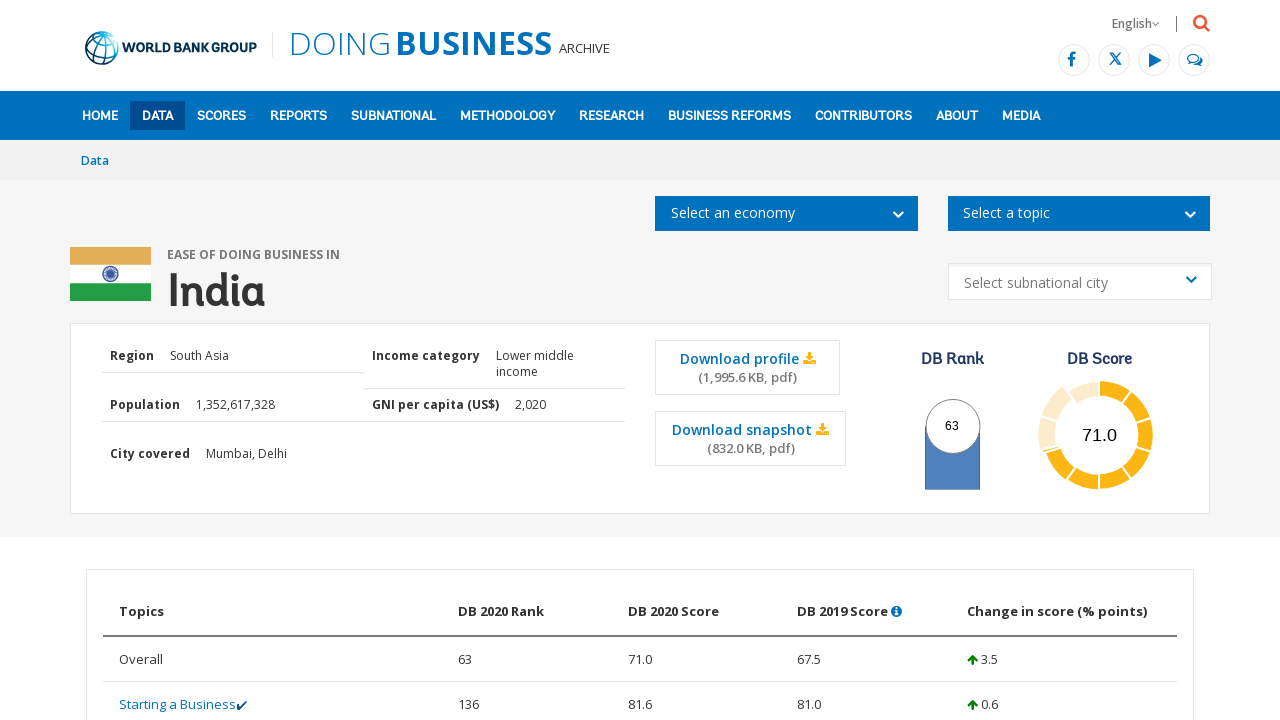

Ranking table loaded successfully
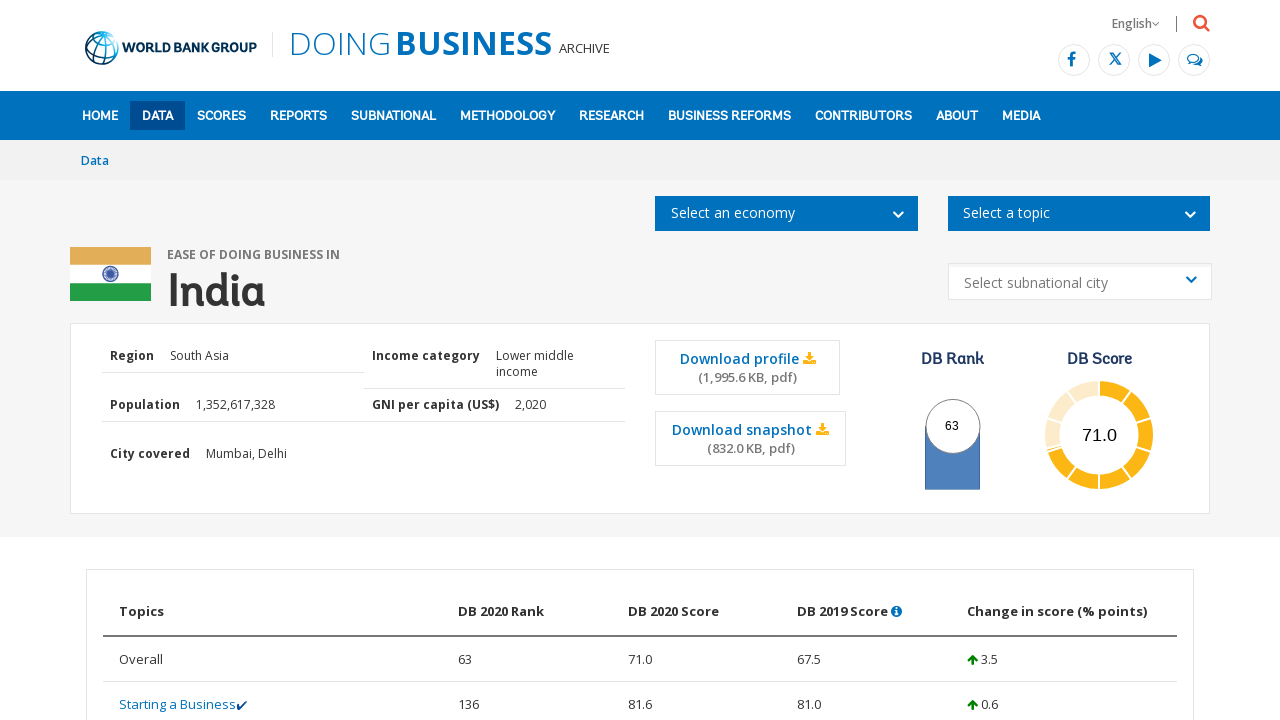

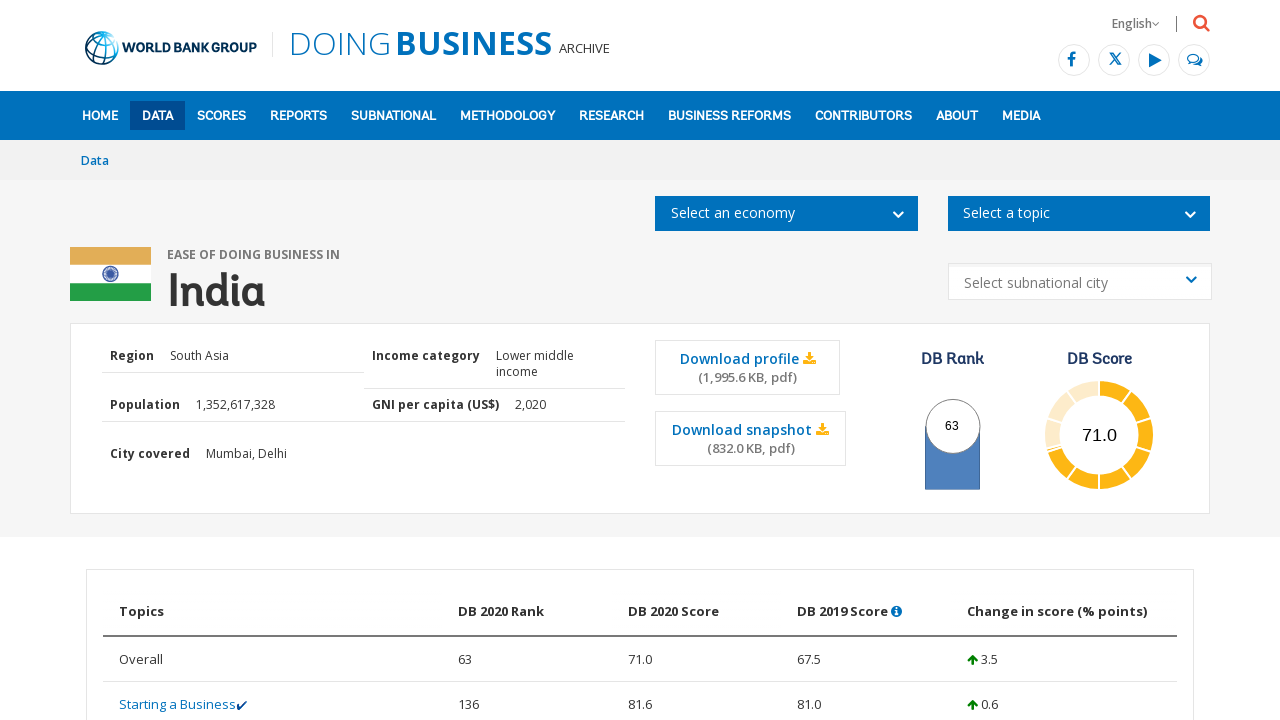